Tests the SeleniumBase demo page by verifying text and element presence, typing in a textarea, and clicking a button

Starting URL: https://seleniumbase.io/demo_page

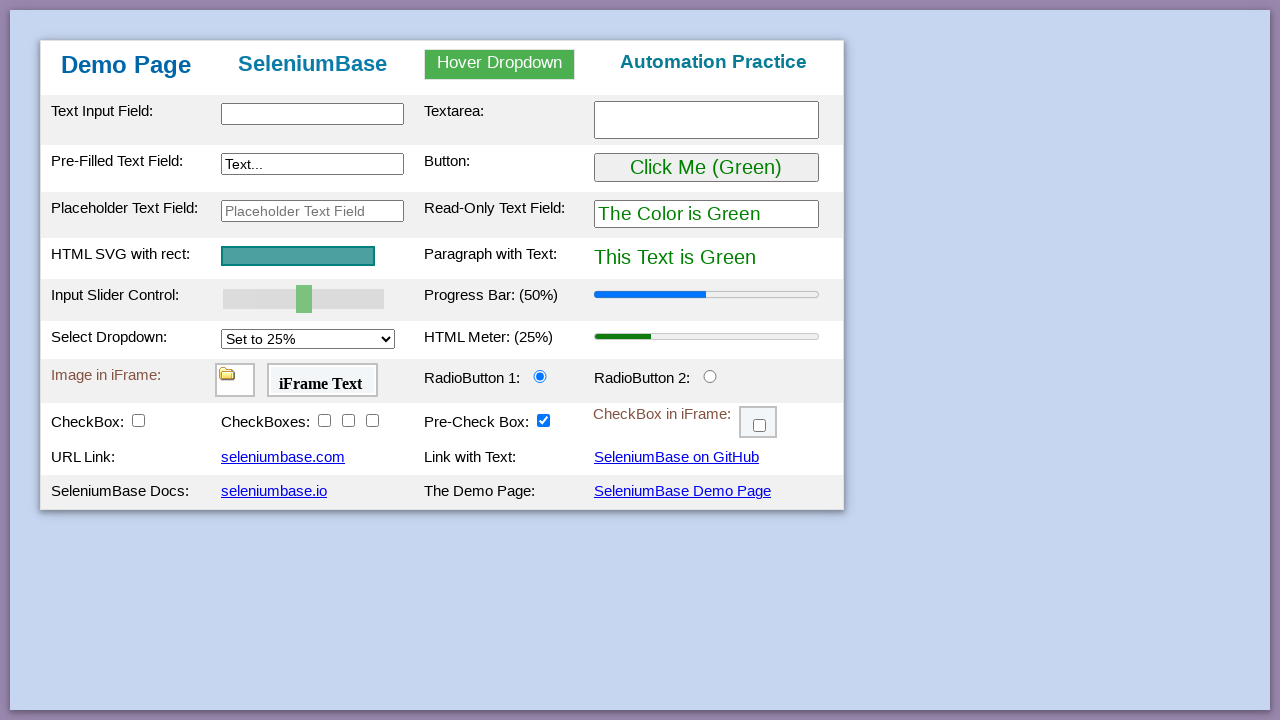

Waited for form header element to load
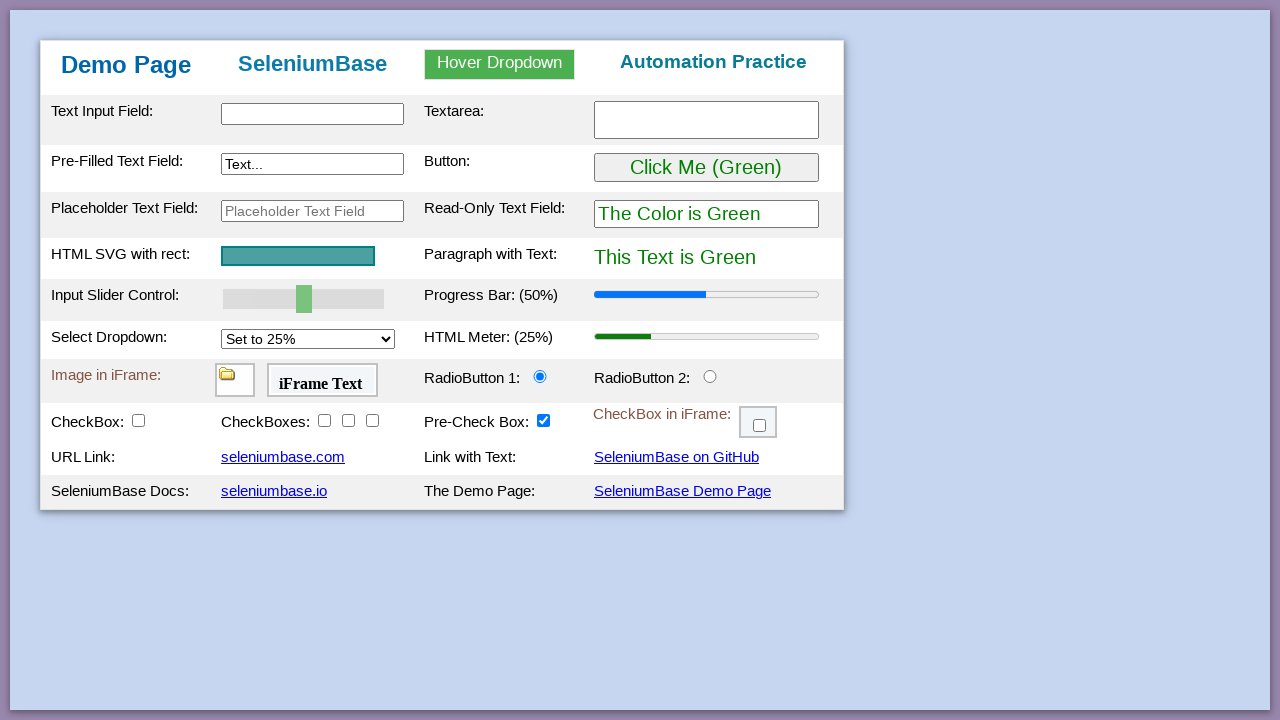

Verified 'SeleniumBase' text is present in form header
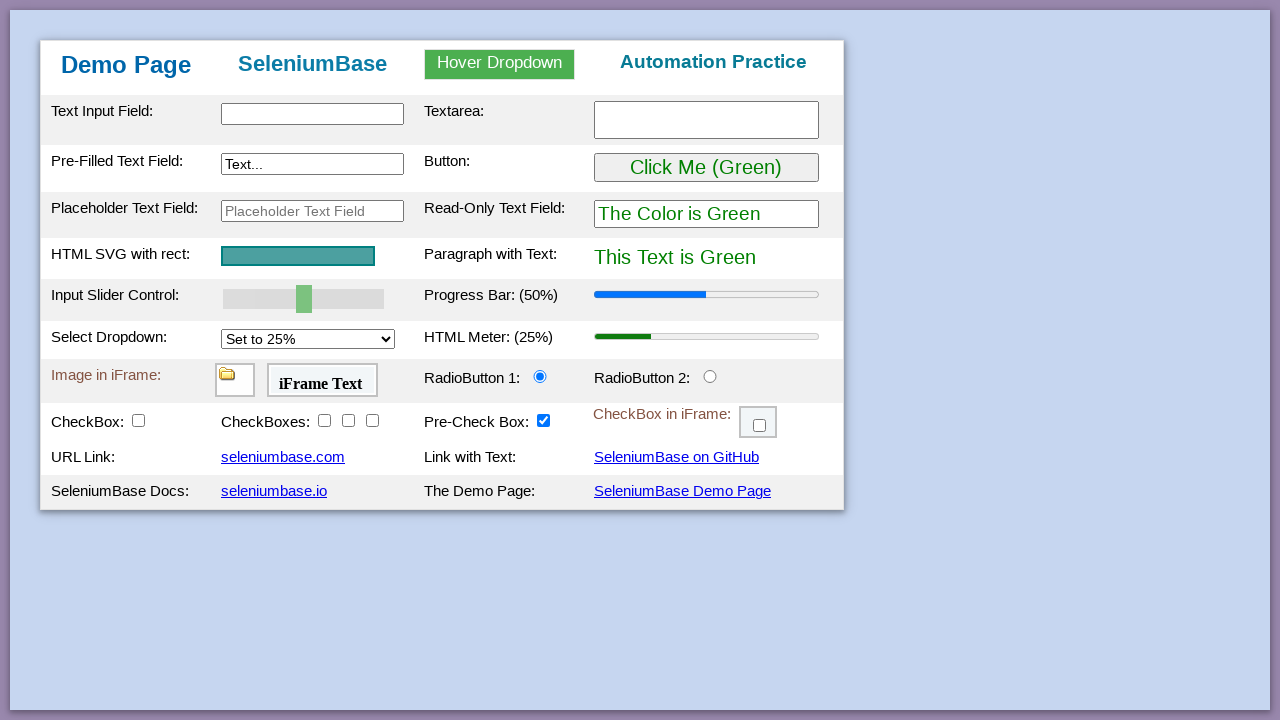

Waited for text input element to load
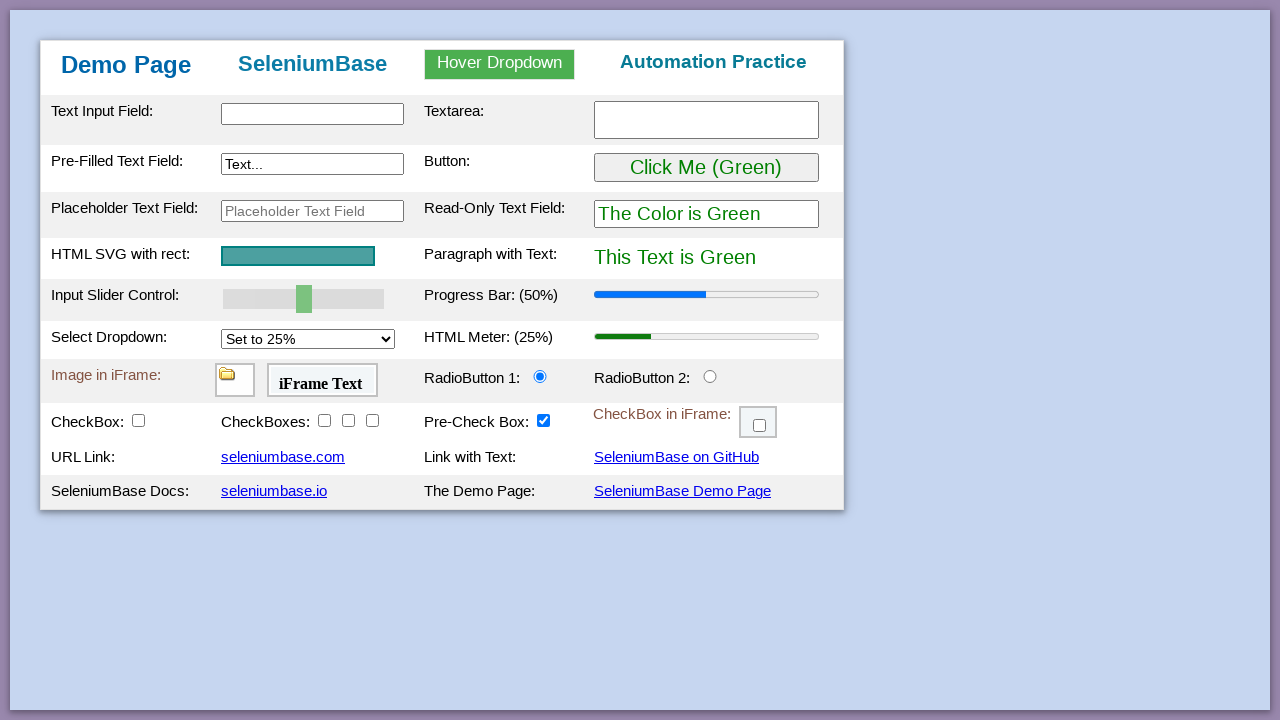

Filled textarea with 'This is me' on #myTextarea
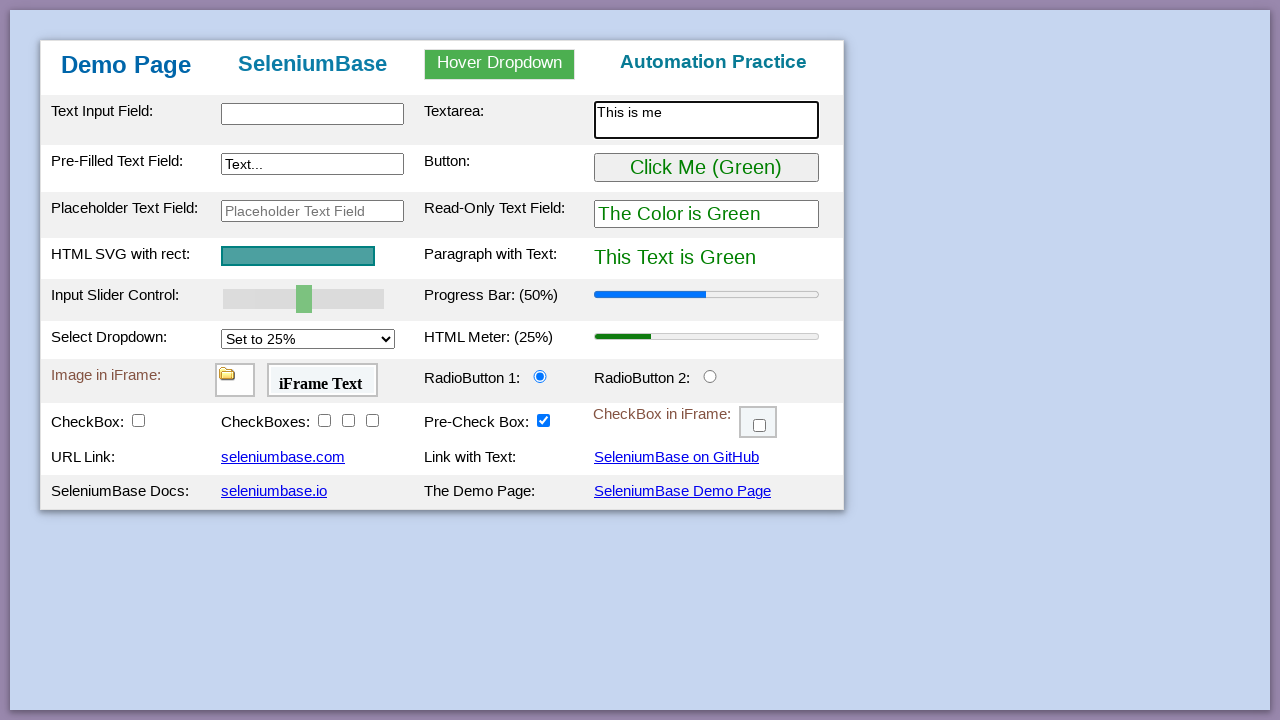

Clicked the submit button at (706, 168) on #myButton
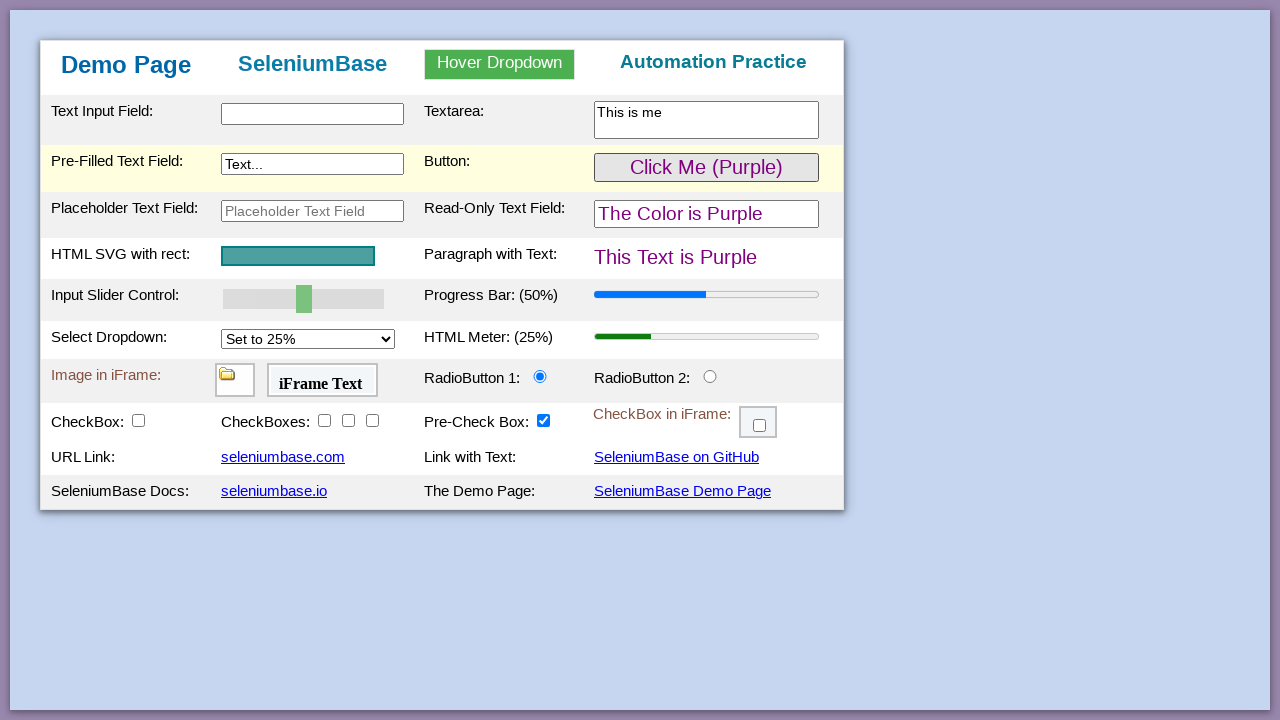

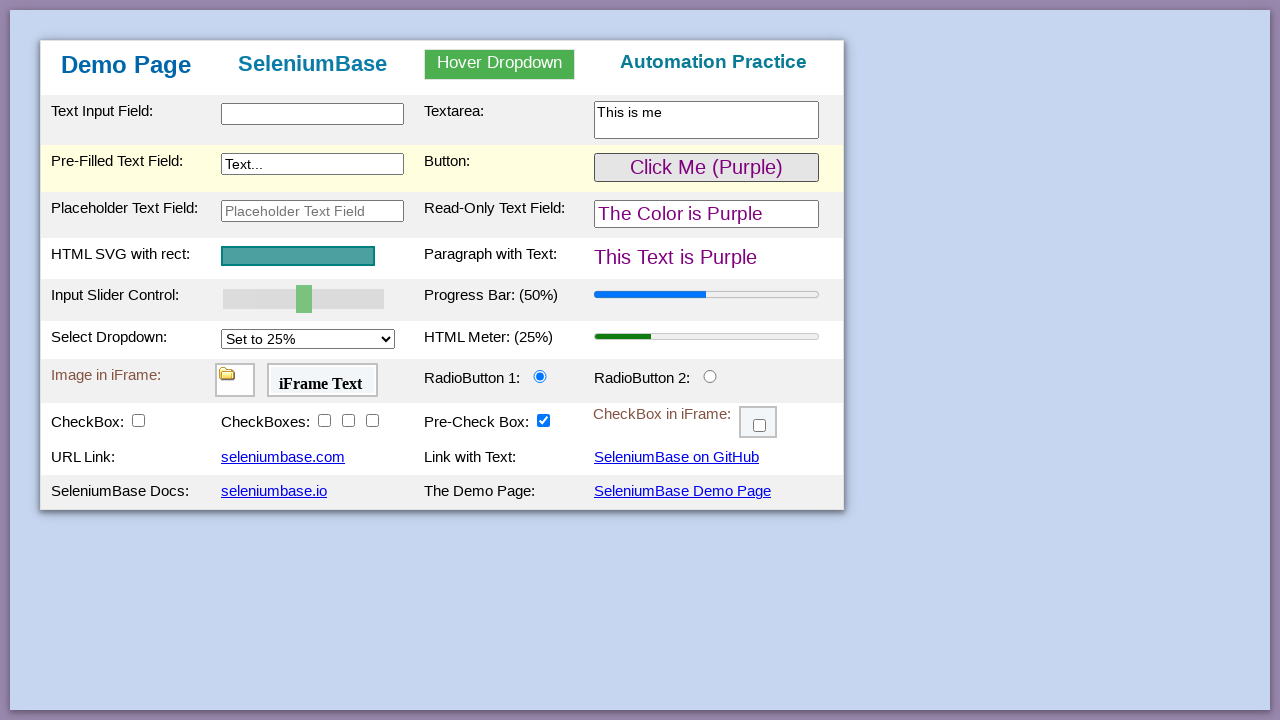